Tests that clicking cancel removes the error message after triggering a validation error

Starting URL: https://devmountain-qa.github.io/employee-manager/1.2_Version/index.html

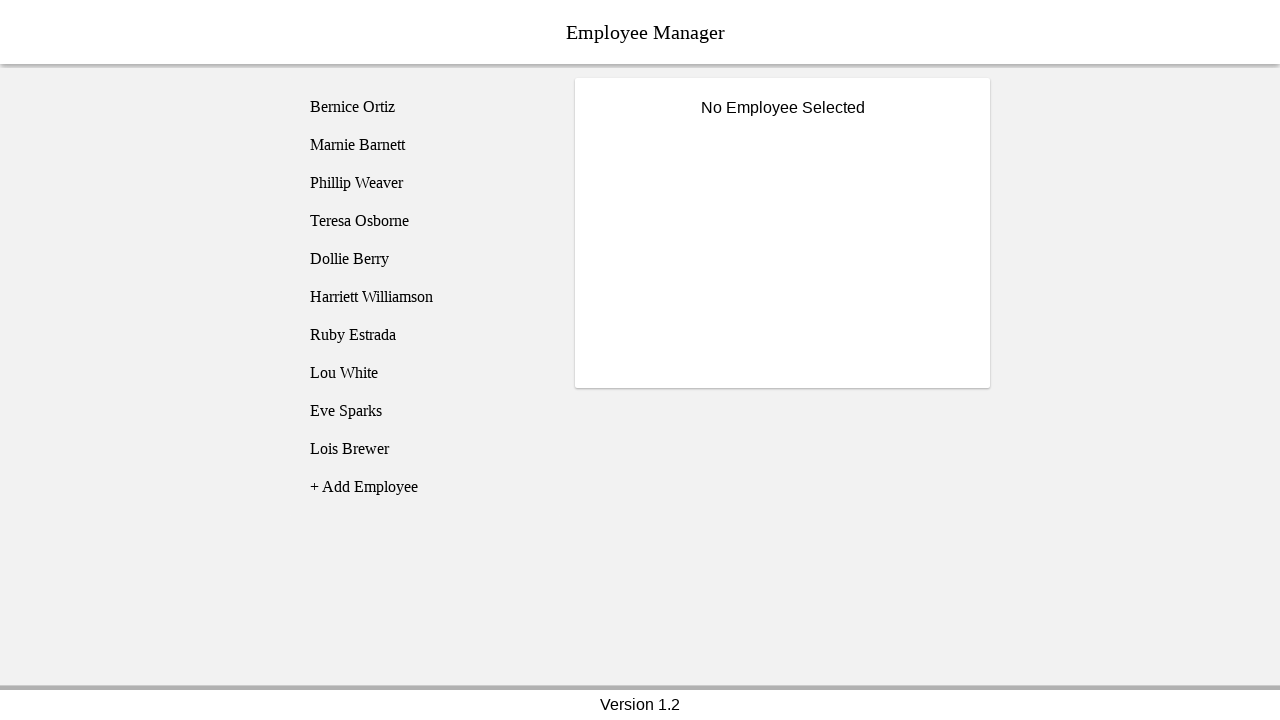

Clicked on Bernice Ortiz employee at (425, 107) on [name='employee1']
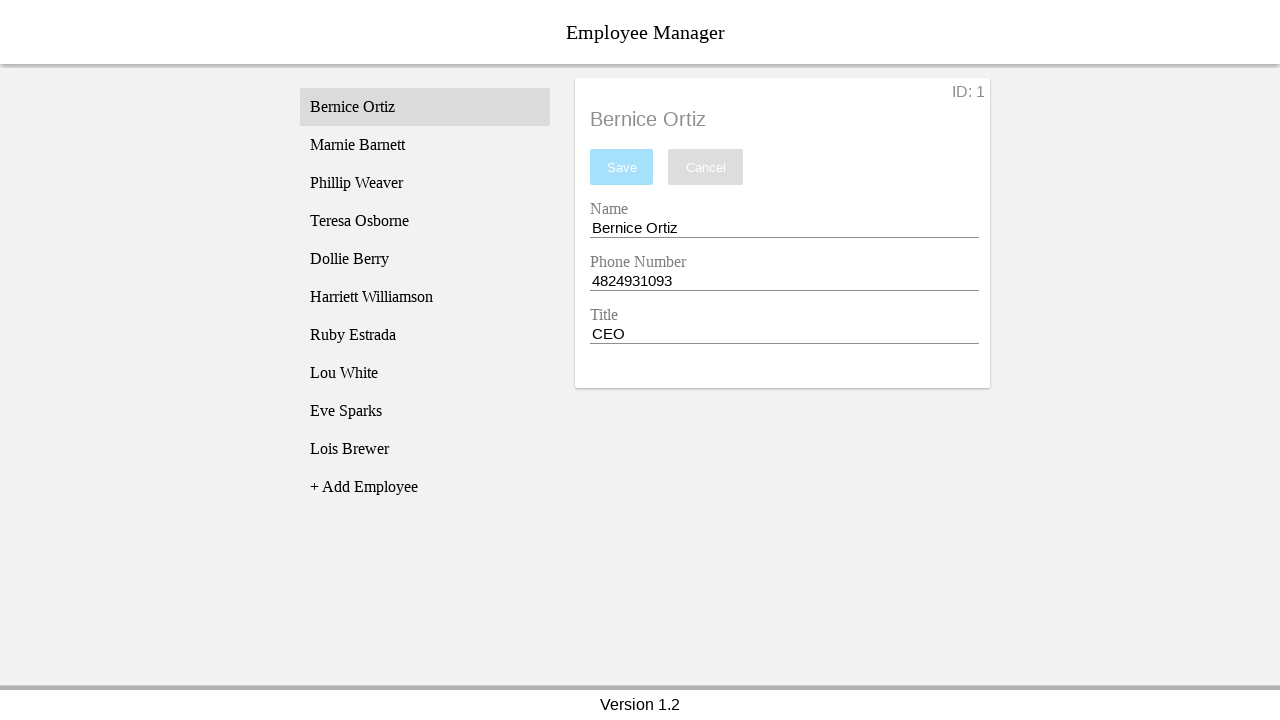

Name input field became visible
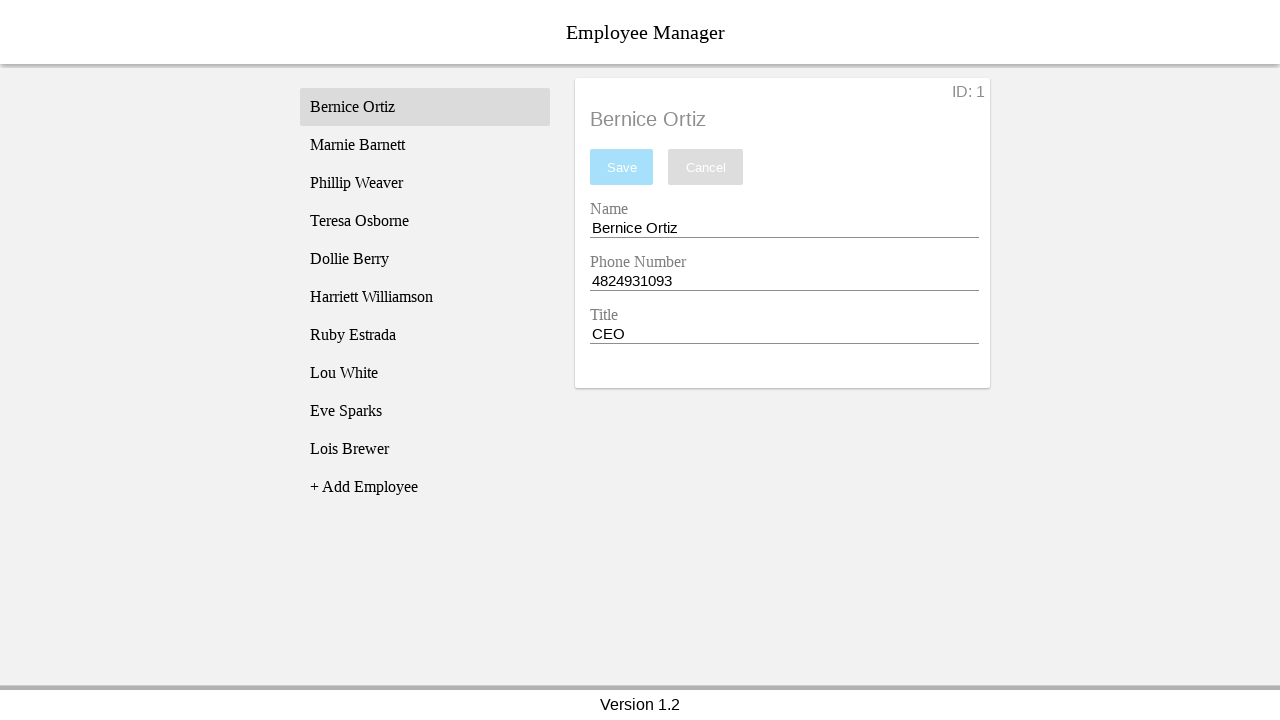

Cleared the name input field completely on [name='nameEntry']
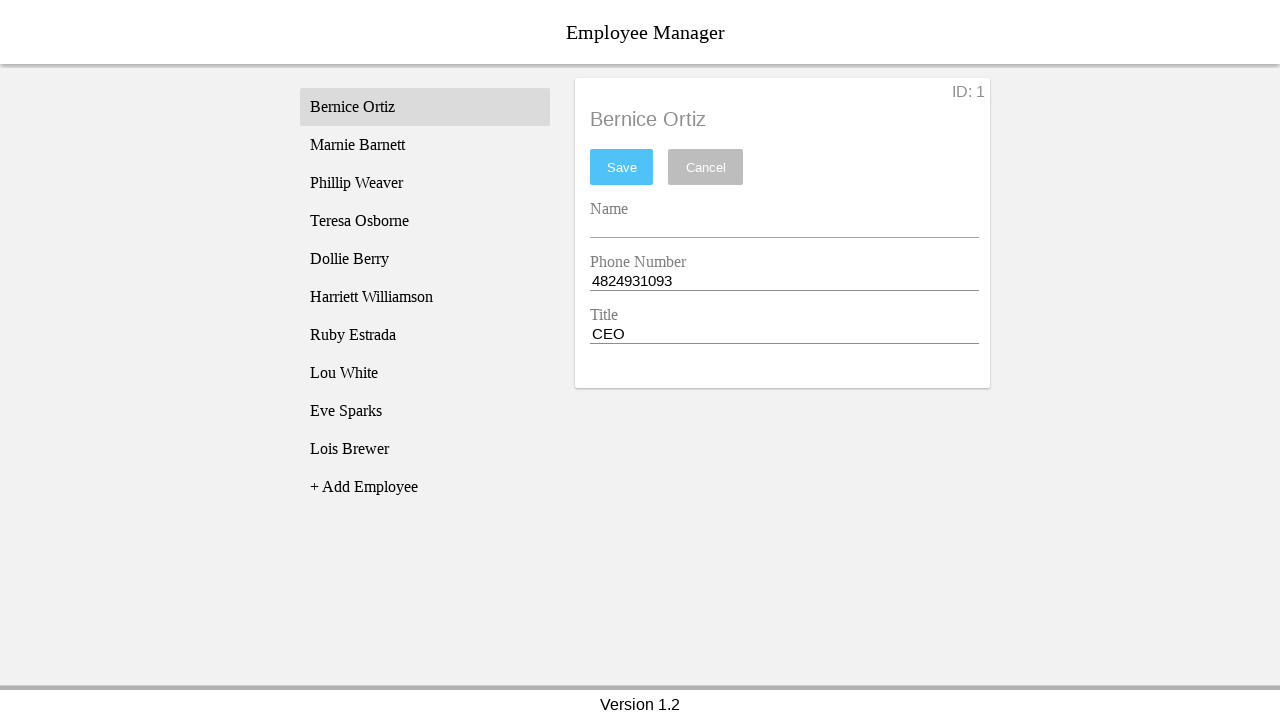

Pressed space in name input field on [name='nameEntry']
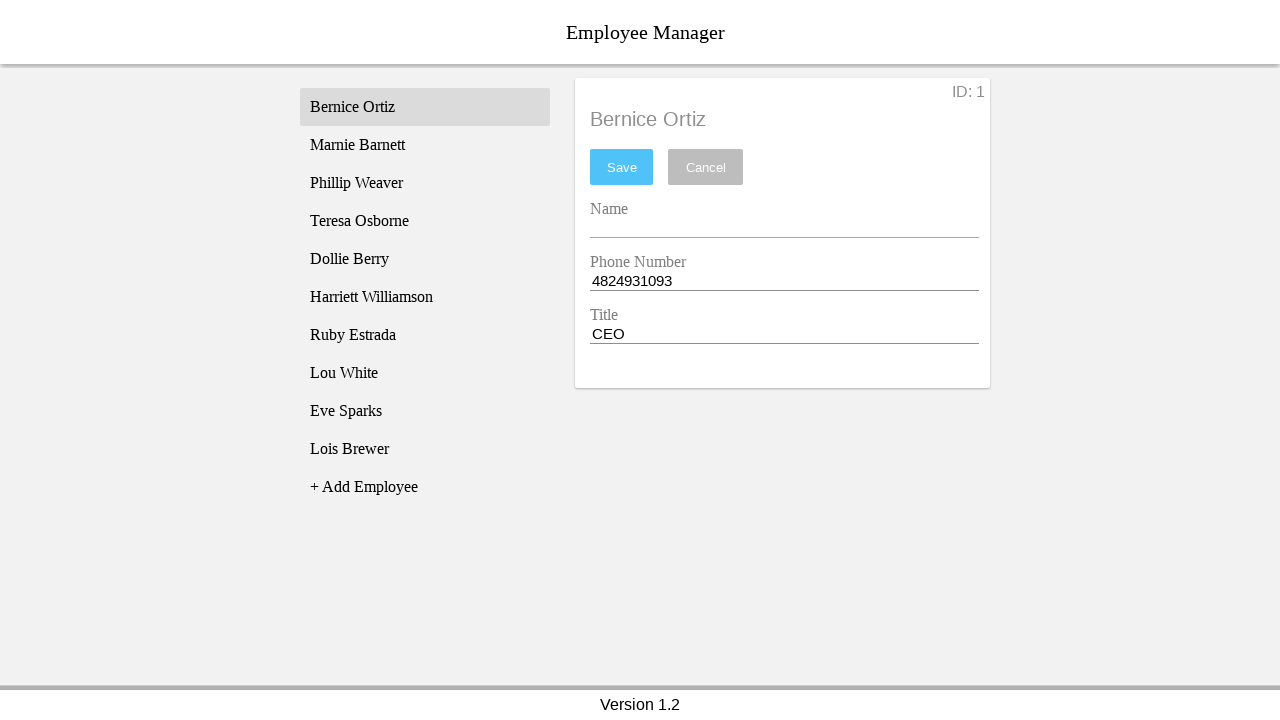

Pressed backspace in name input field on [name='nameEntry']
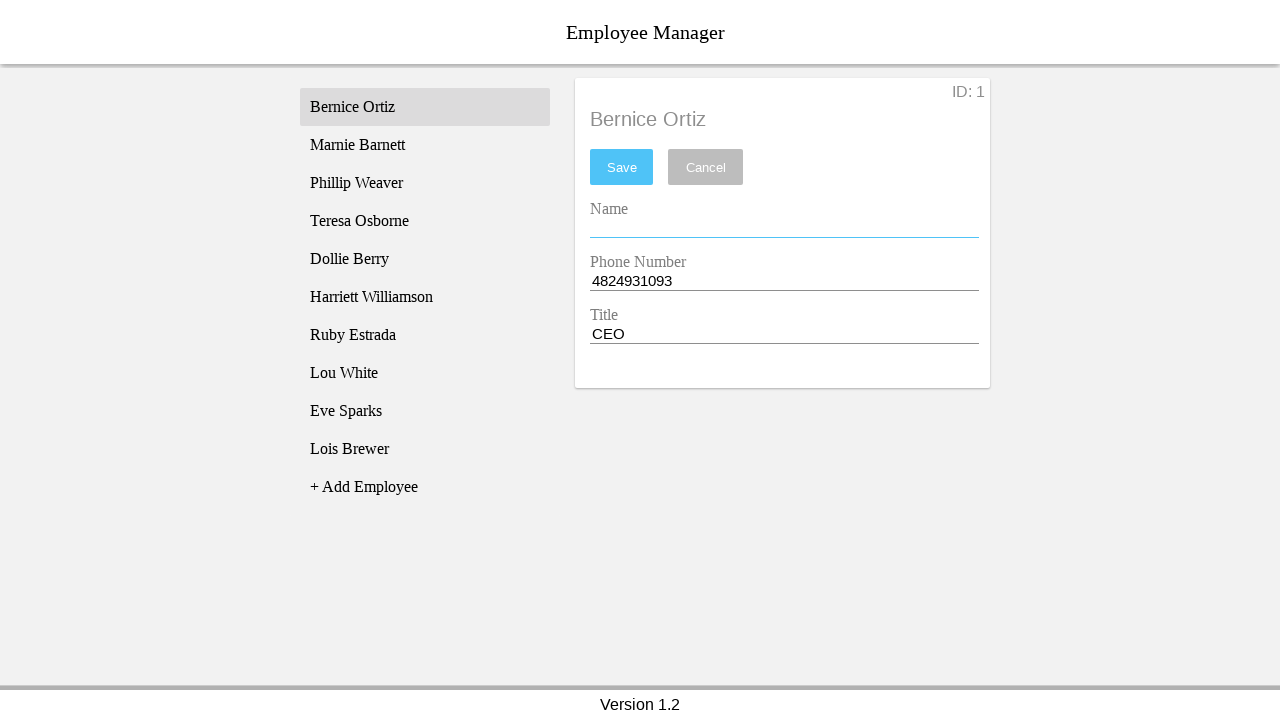

Clicked save button to trigger validation error at (622, 167) on #saveBtn
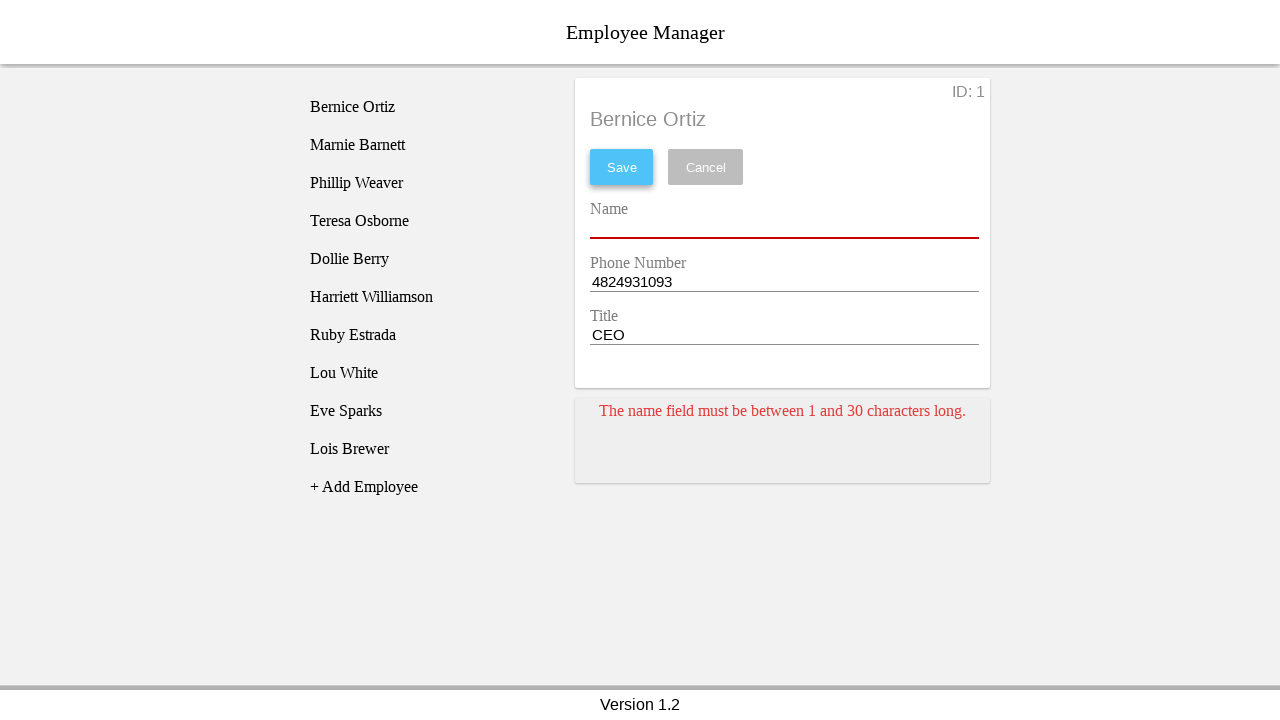

Error message card appeared
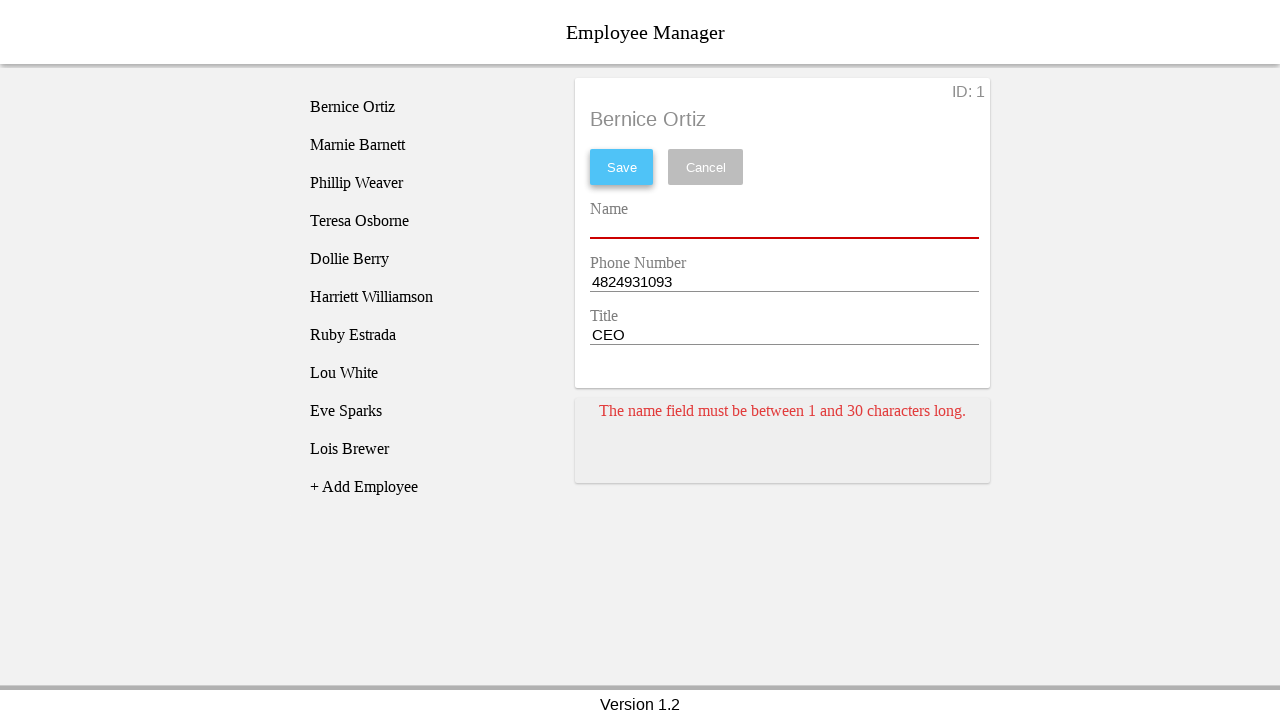

Pressed space in name input field on [name='nameEntry']
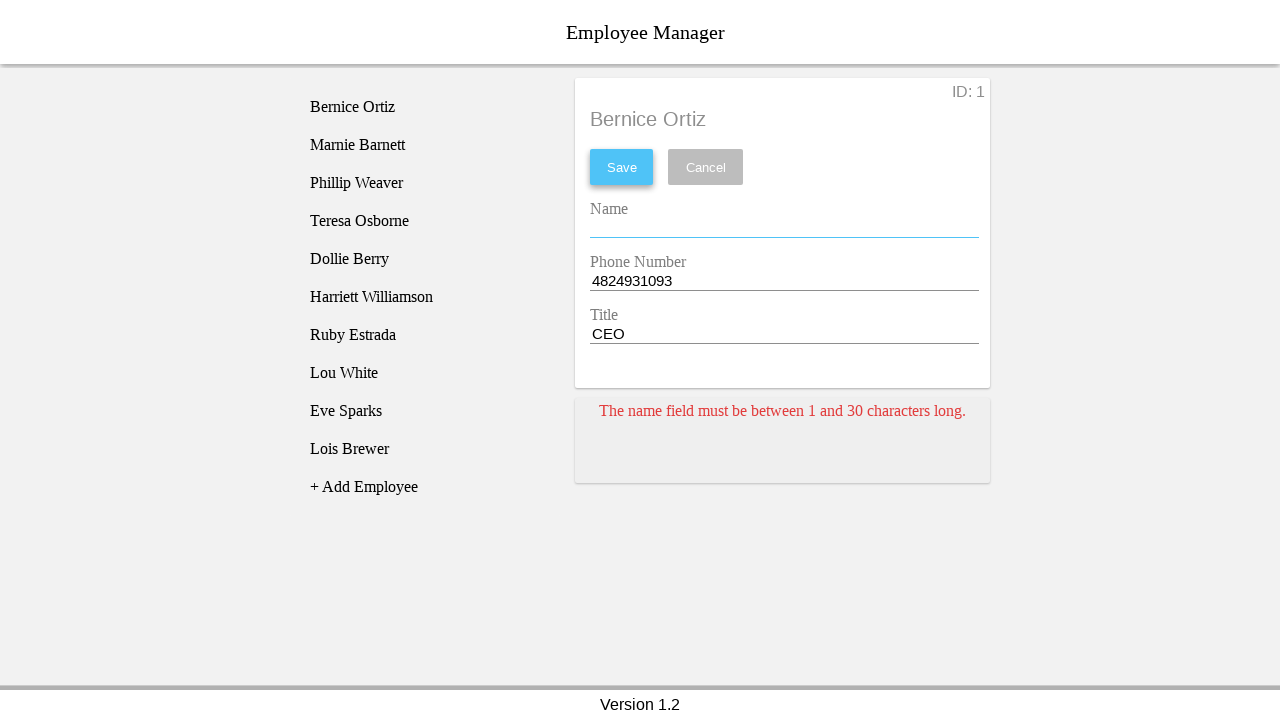

Clicked cancel button to dismiss error at (706, 167) on [name='cancel']
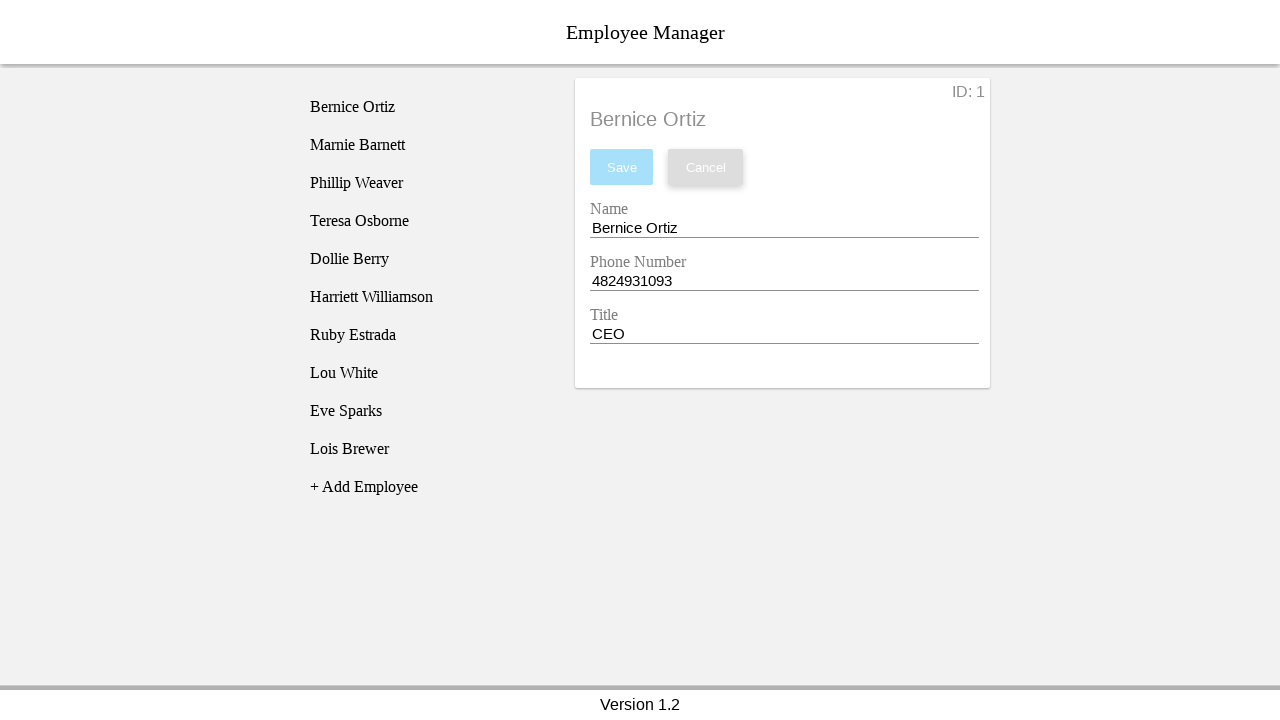

Waited 500ms for error to clear
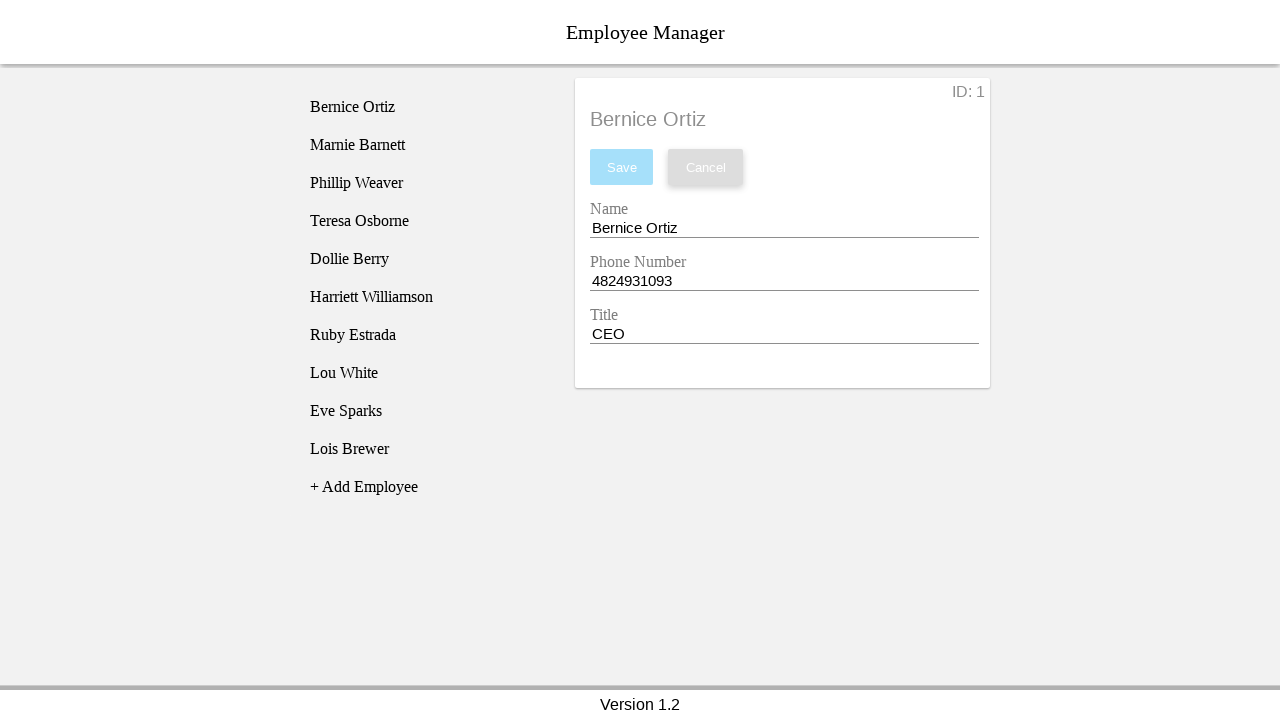

Verified error message card is no longer visible
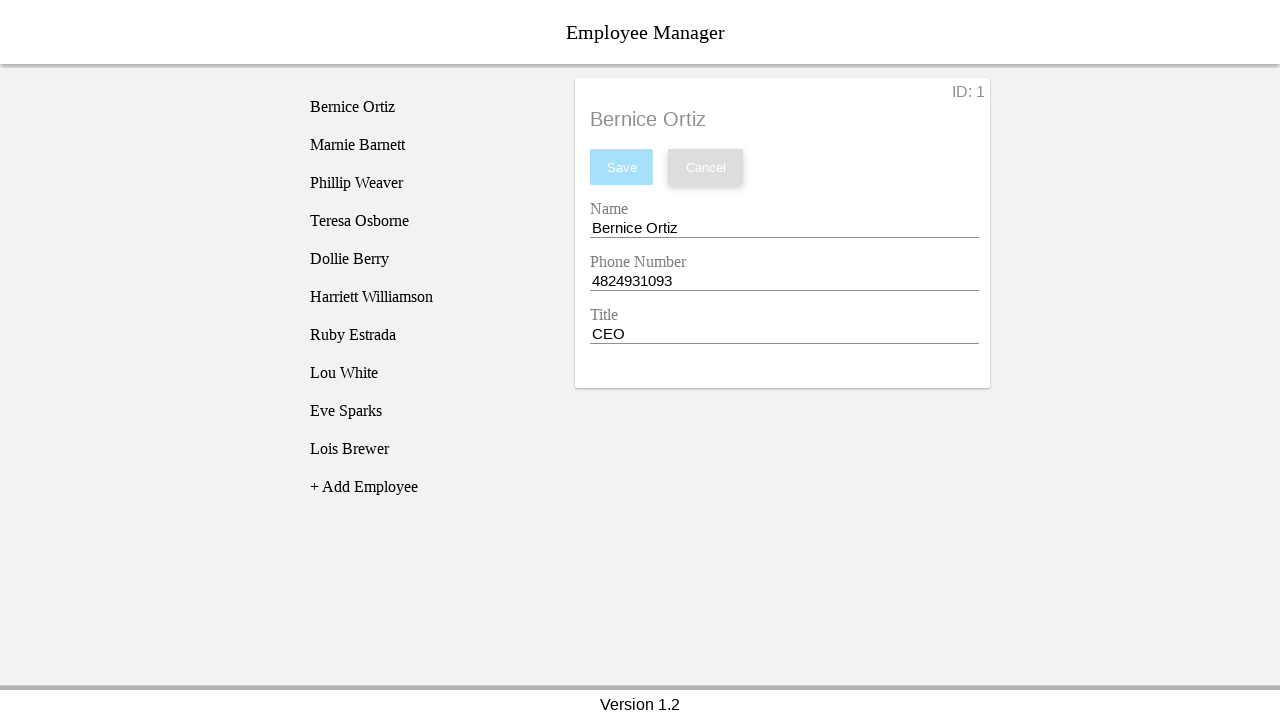

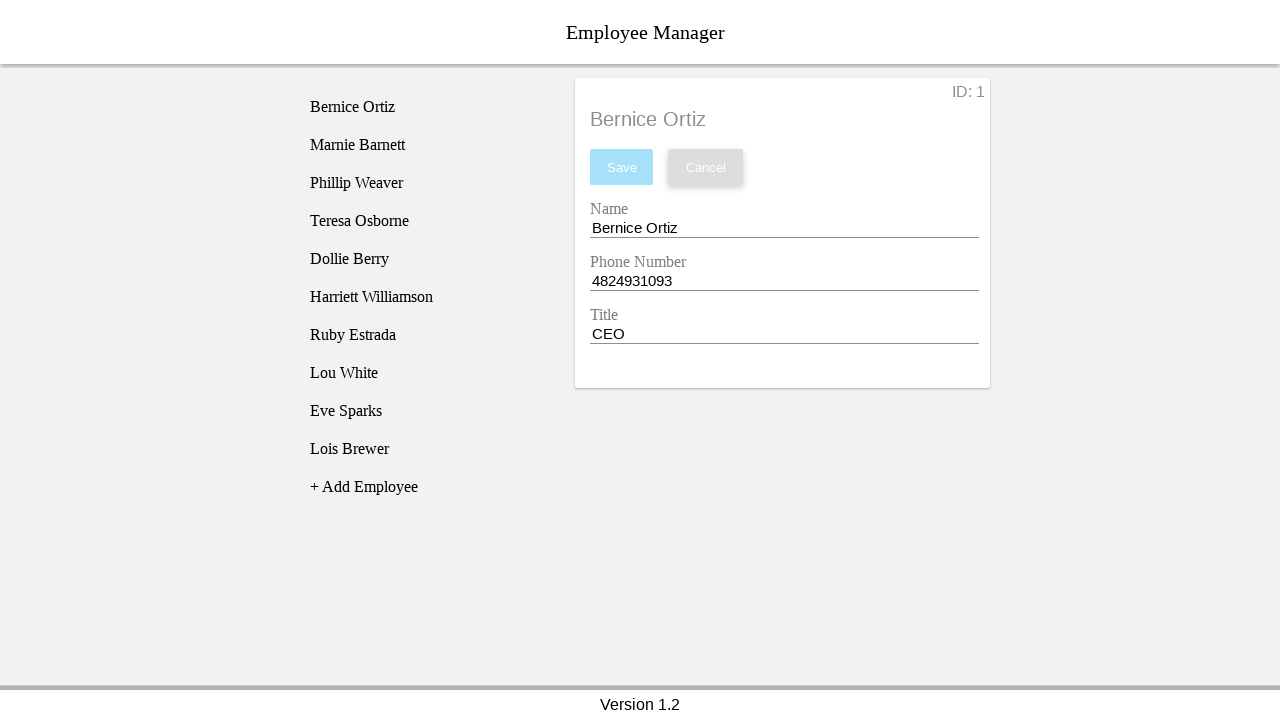